Tests navigation through the Mega Menu by hovering over the menu item and clicking on "Printer" to navigate to the printer category page.

Starting URL: https://ecommerce-playground.lambdatest.io/

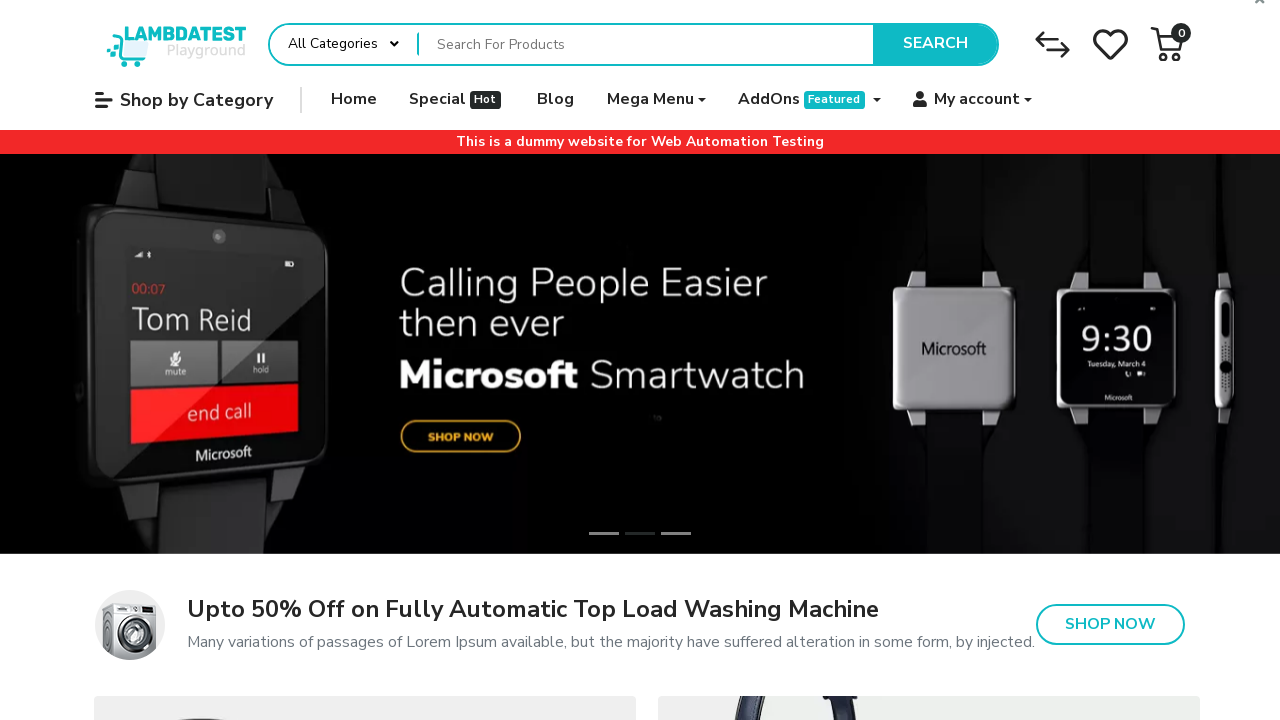

DOM content loaded
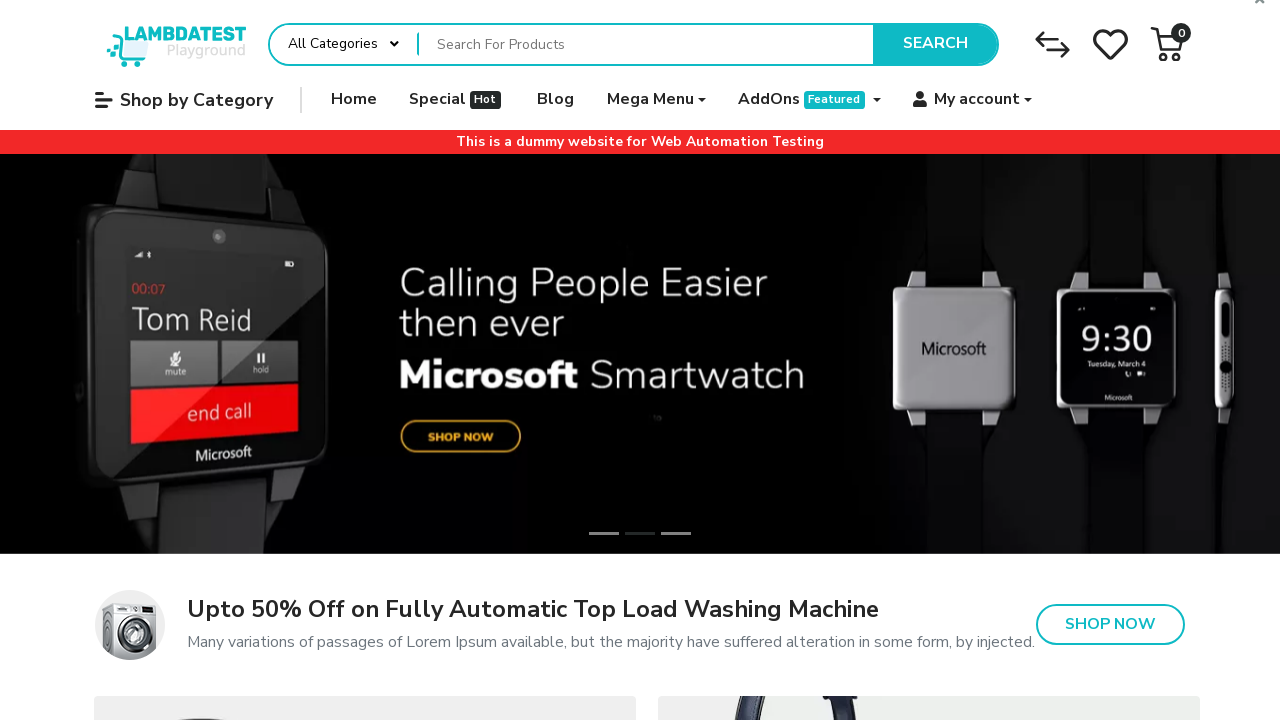

Hovered over Mega Menu dropdown to reveal submenu at (656, 100) on a.icon-left.both.nav-link.dropdown-toggle:has-text("Mega Menu")
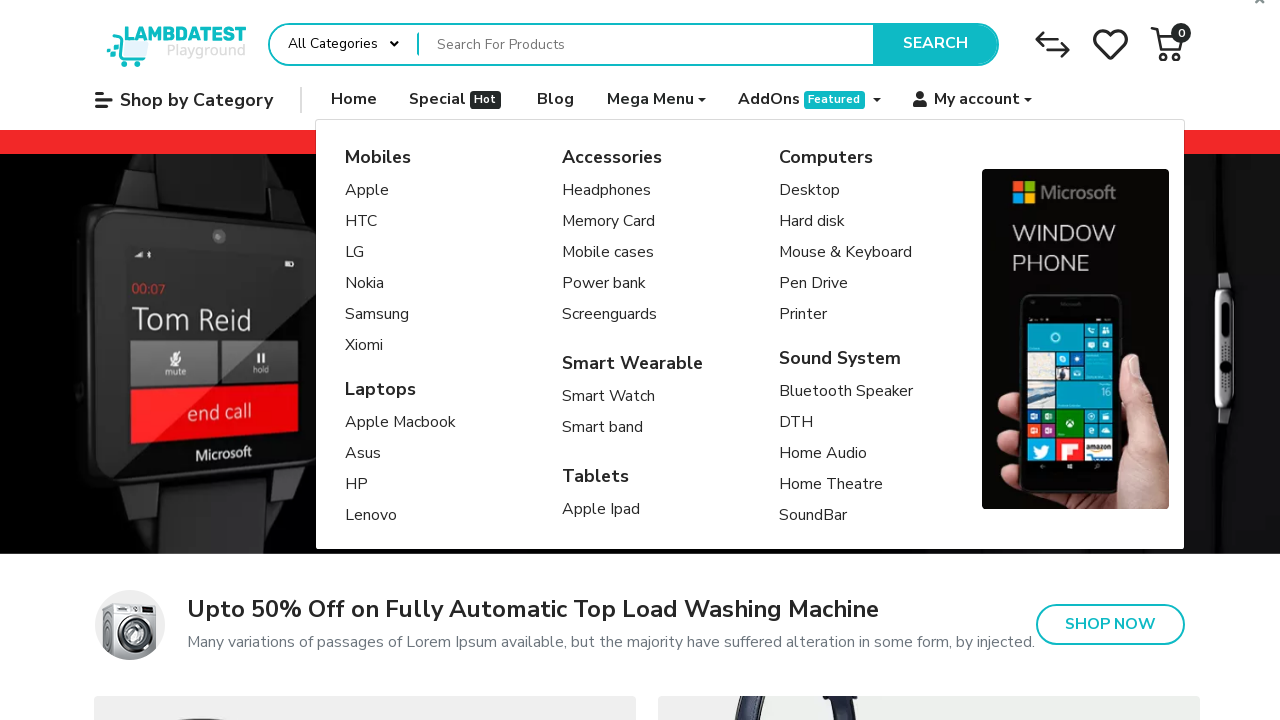

Clicked on Printer link in the Mega Menu at (846, 315) on a[title="Printer"]
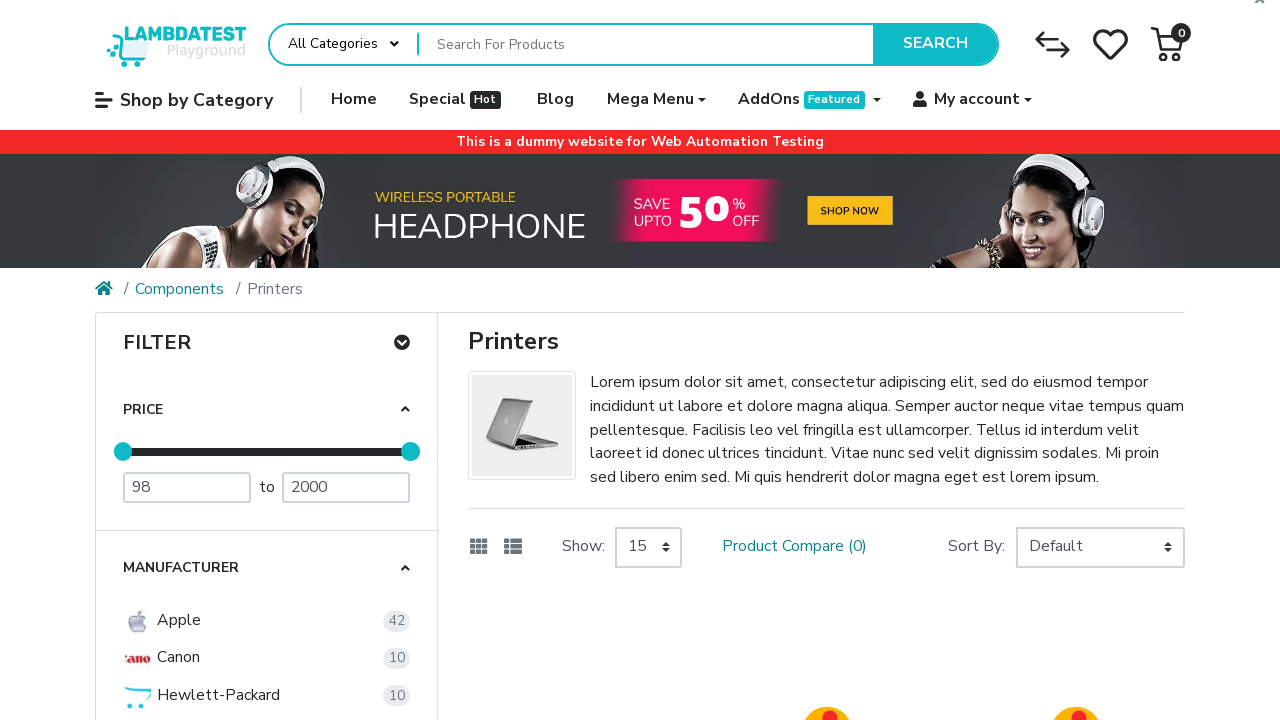

Successfully navigated to Printer category page
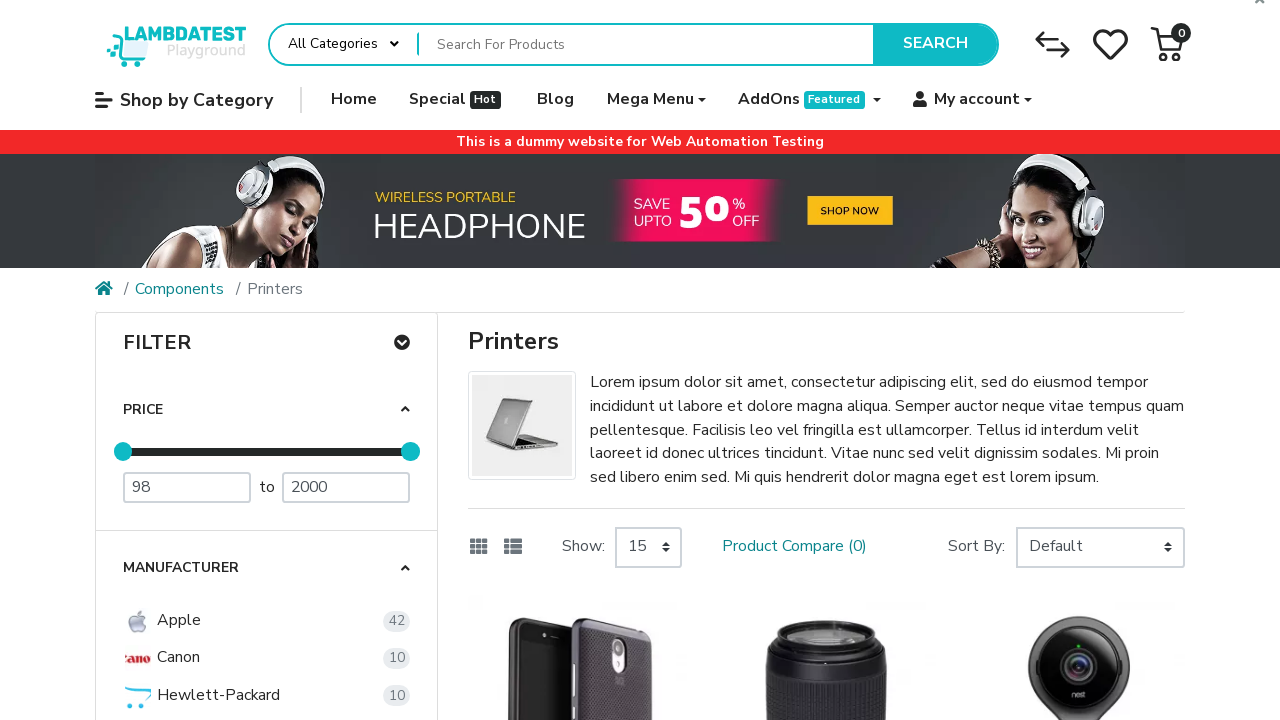

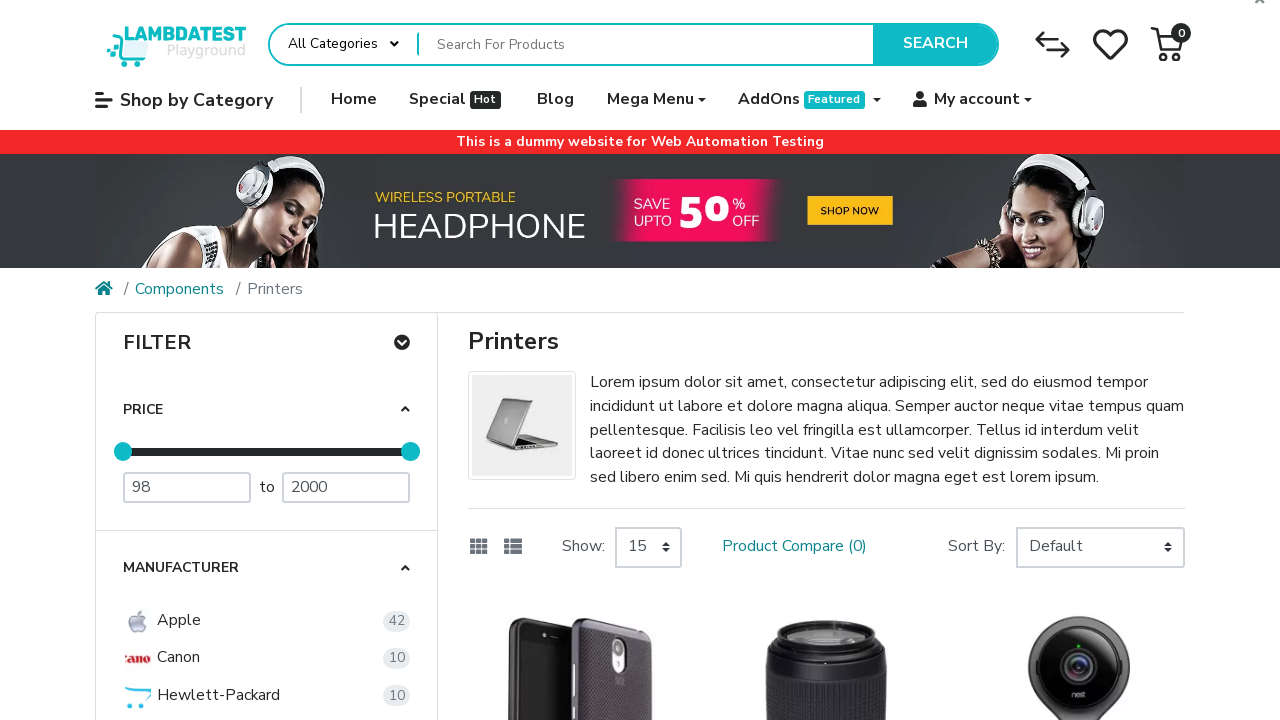